Navigates to the UF Computer Science catalog page and clicks on the "Model Semester Plan" tab to view the semester course schedule, then verifies the content loads correctly.

Starting URL: https://catalog.ufl.edu/UGRD/colleges-schools/UGENG/CPS_BSCS/

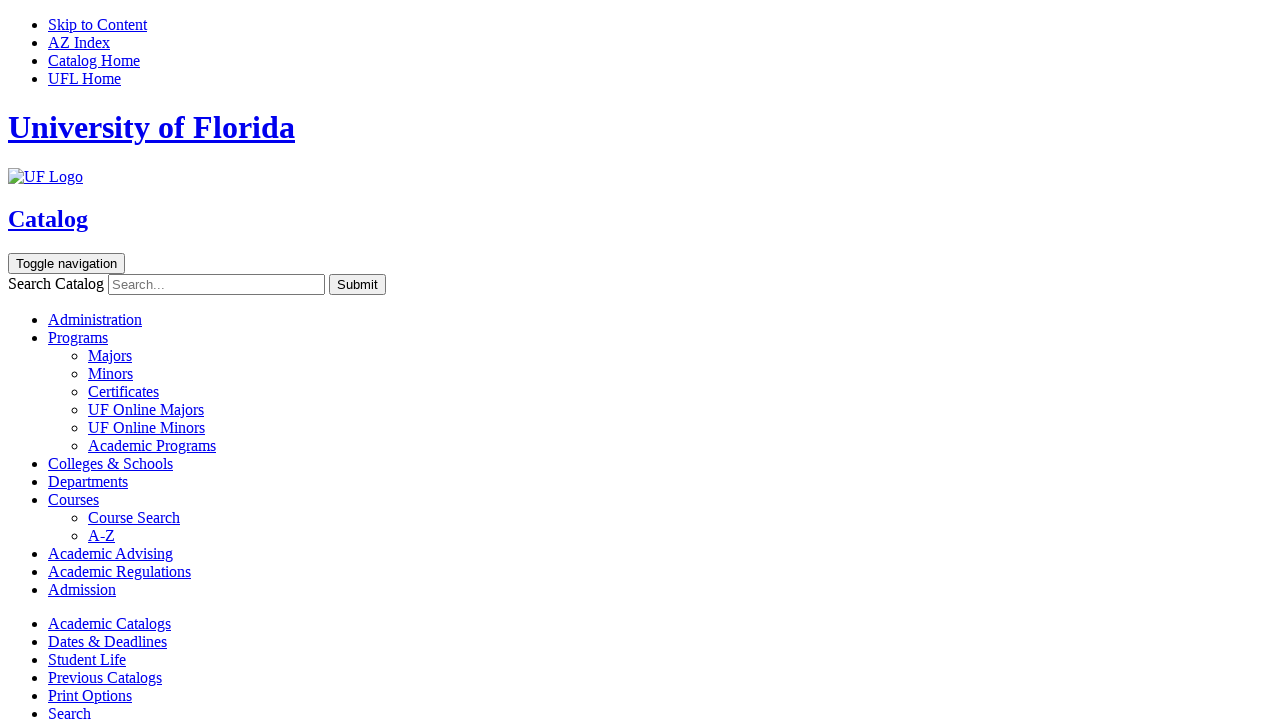

Model Semester Plan tab selector loaded and is ready to click
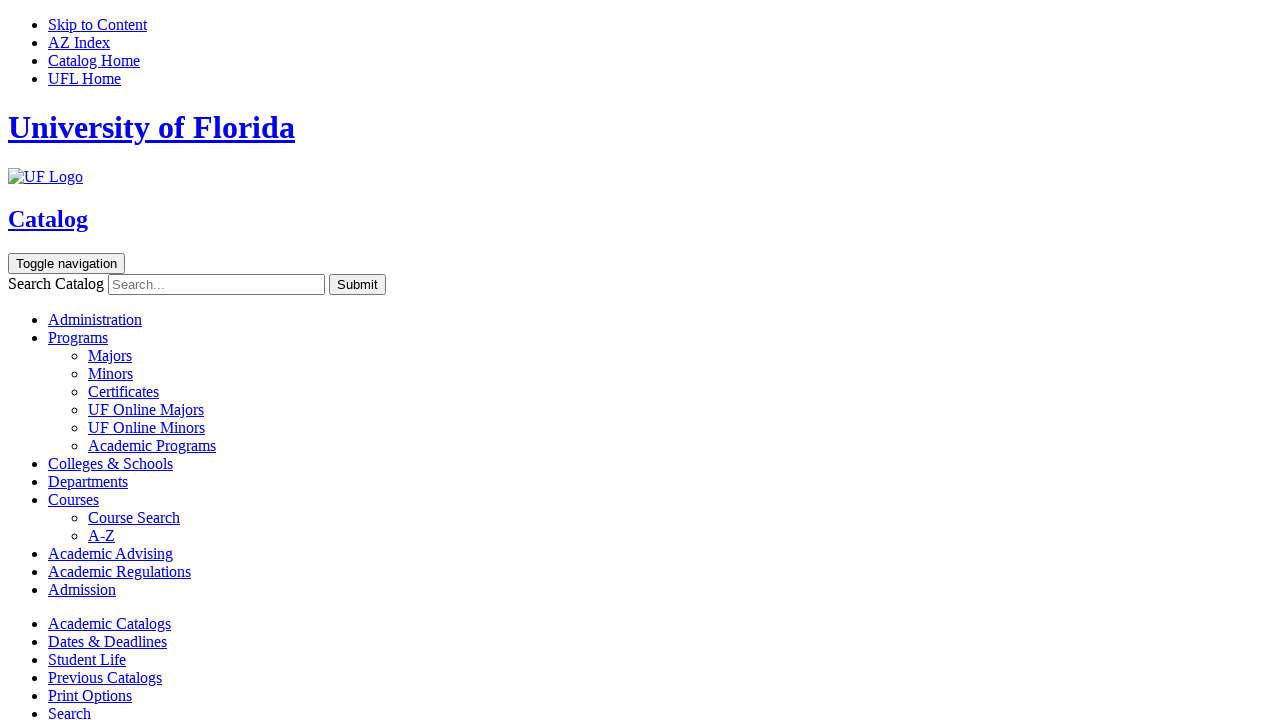

Clicked on the Model Semester Plan tab at (115, 360) on a[href='#modelsemesterplantextcontainer']
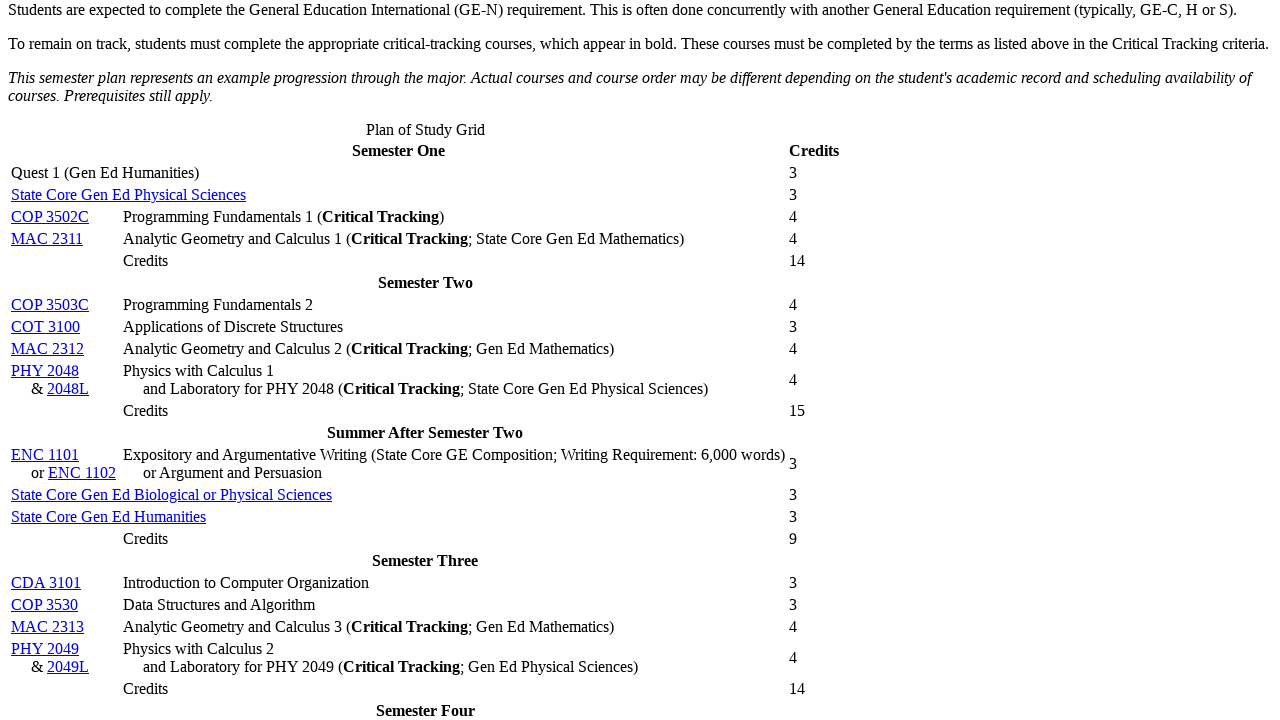

Model Semester Plan content section loaded
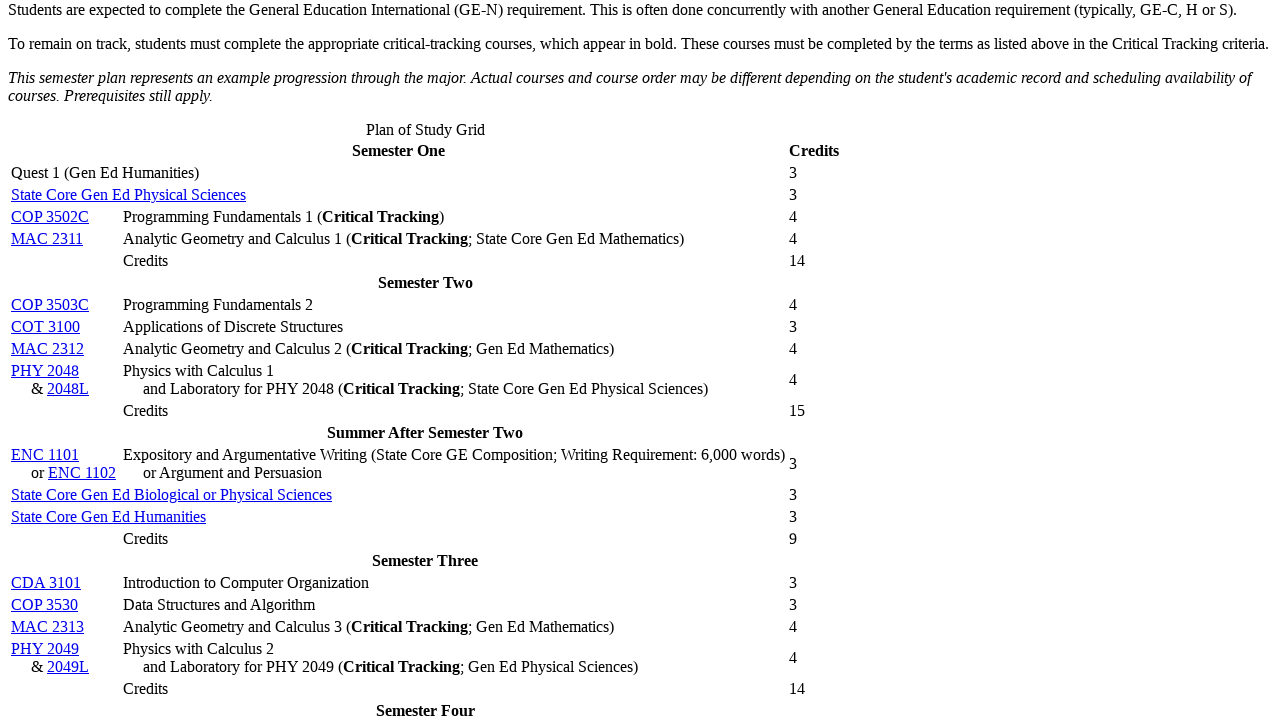

Course schedule table in Model Semester Plan is now visible
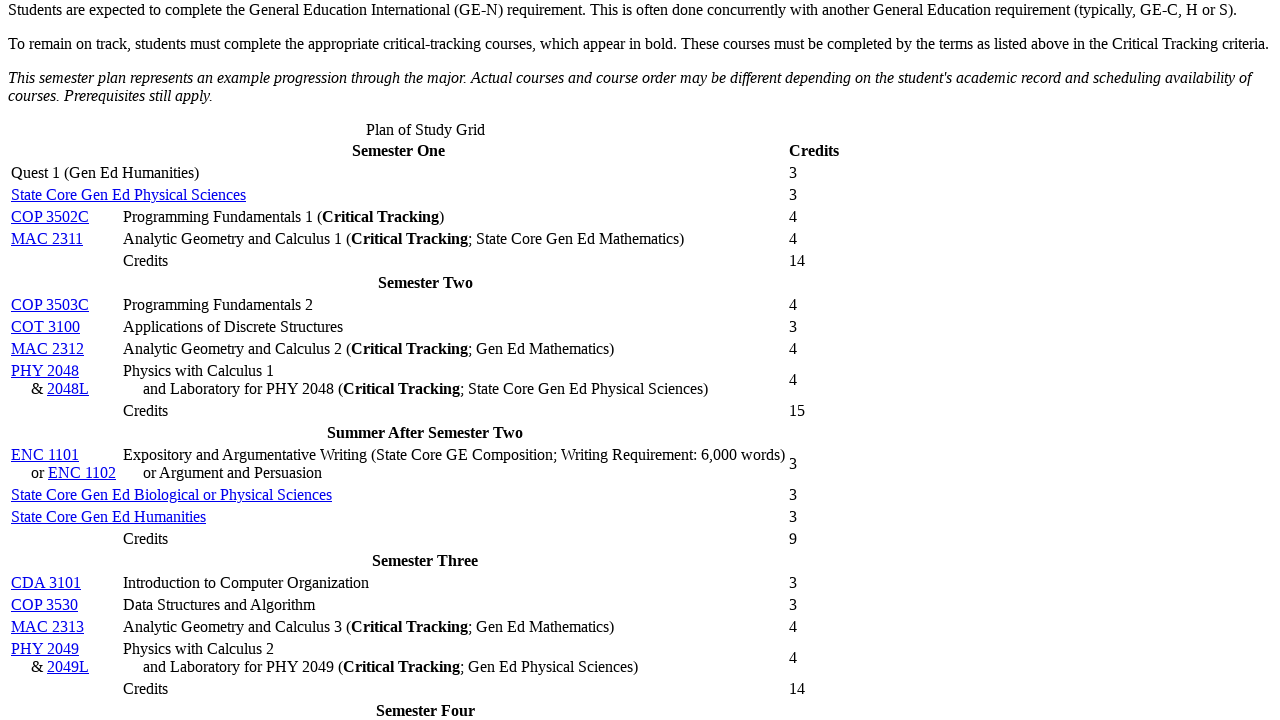

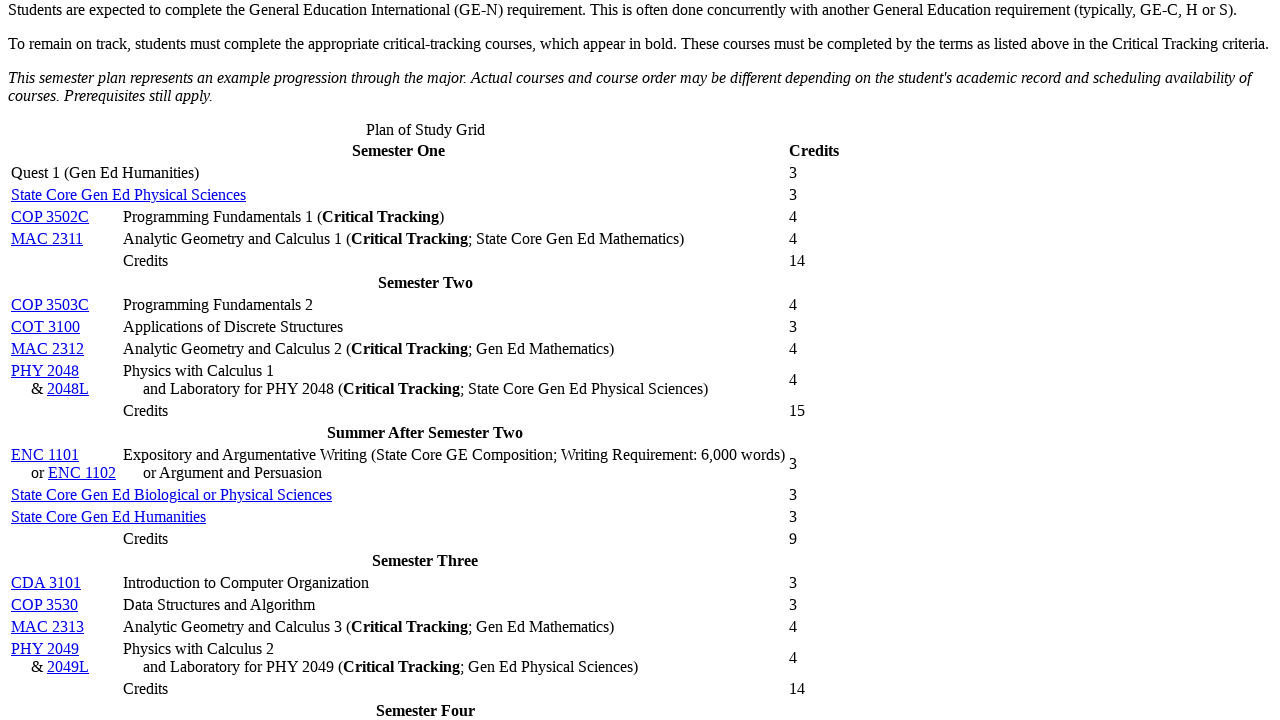